Tests adding all available products to cart by iterating through each product card and clicking Add, then verifies all items appear in checkout

Starting URL: https://rahulshettyacademy.com/angularpractice/shop

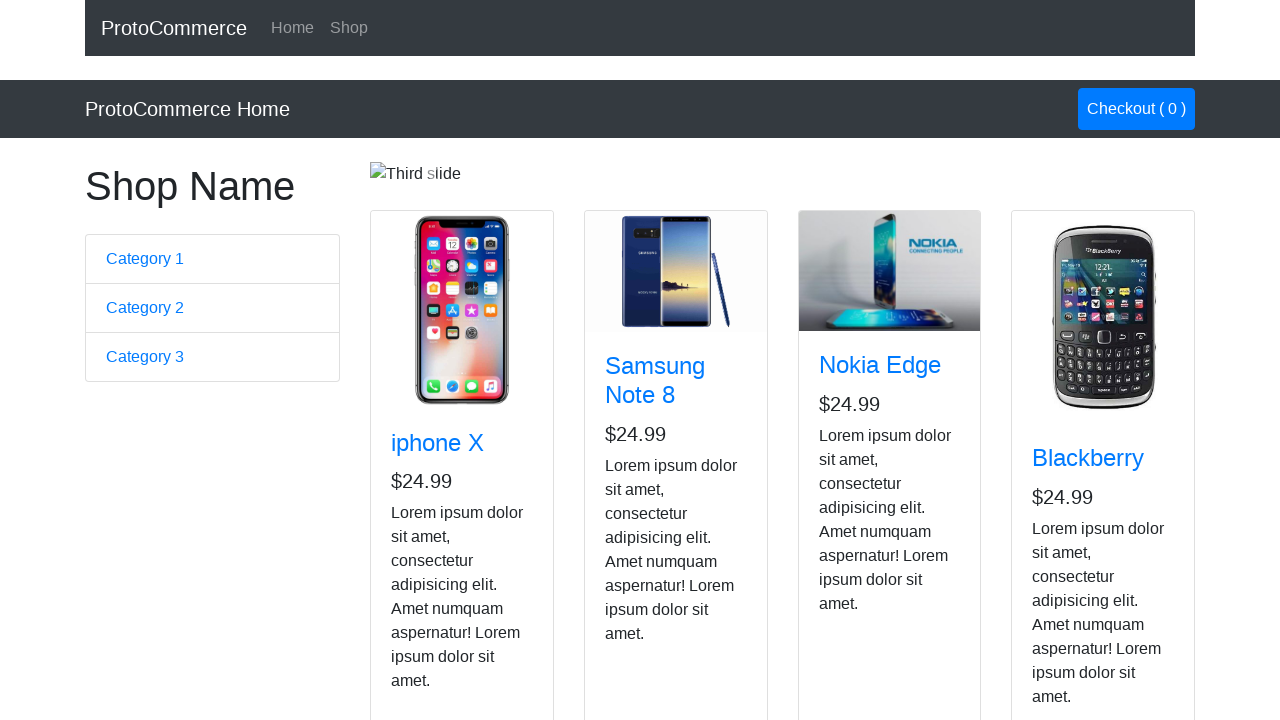

Located all product cards on shop page - found 4 products
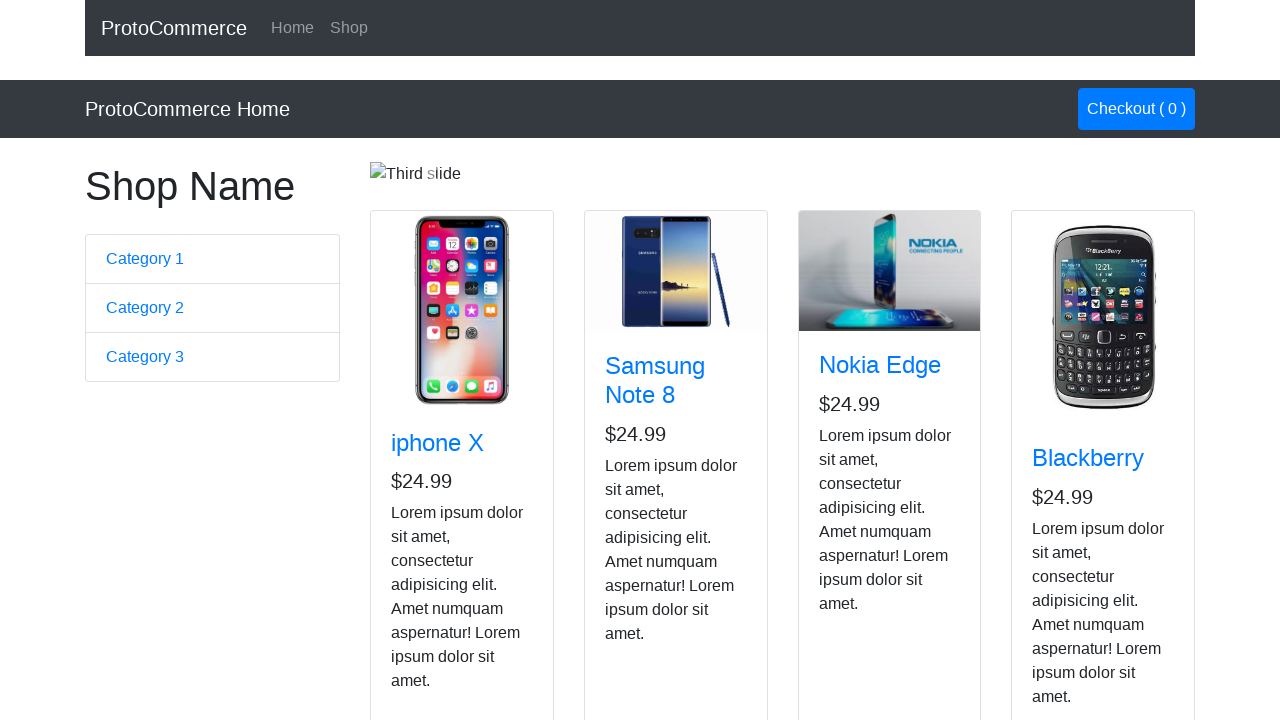

Clicked Add button for product 1 of 4 at (427, 528) on app-card >> nth=0 >> internal:role=button[name="Add"i]
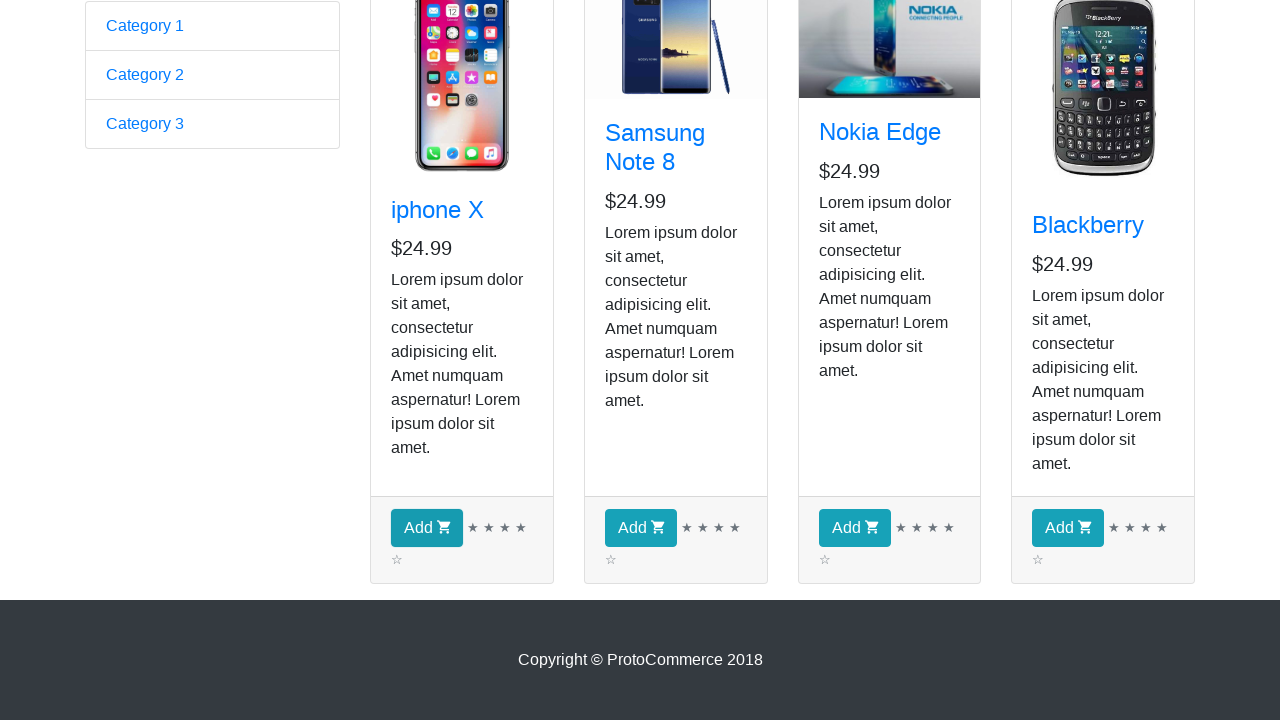

Clicked Add button for product 2 of 4 at (641, 528) on app-card >> nth=1 >> internal:role=button[name="Add"i]
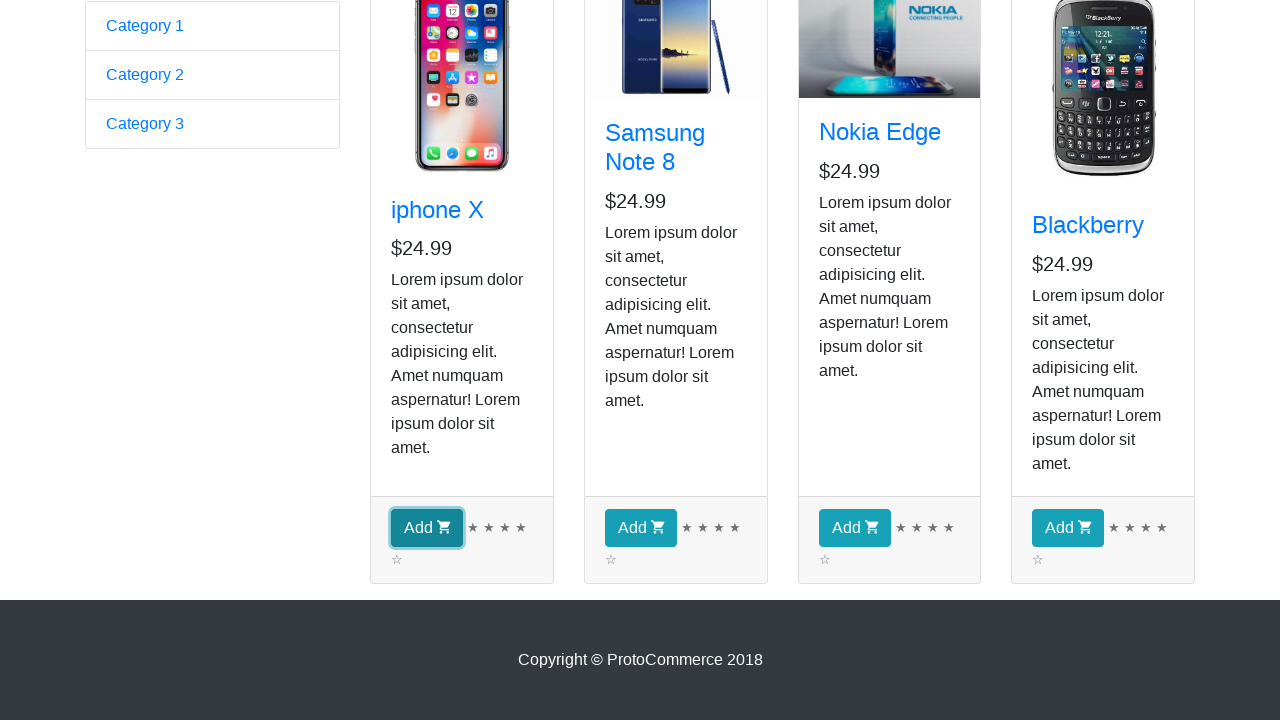

Clicked Add button for product 3 of 4 at (854, 528) on app-card >> nth=2 >> internal:role=button[name="Add"i]
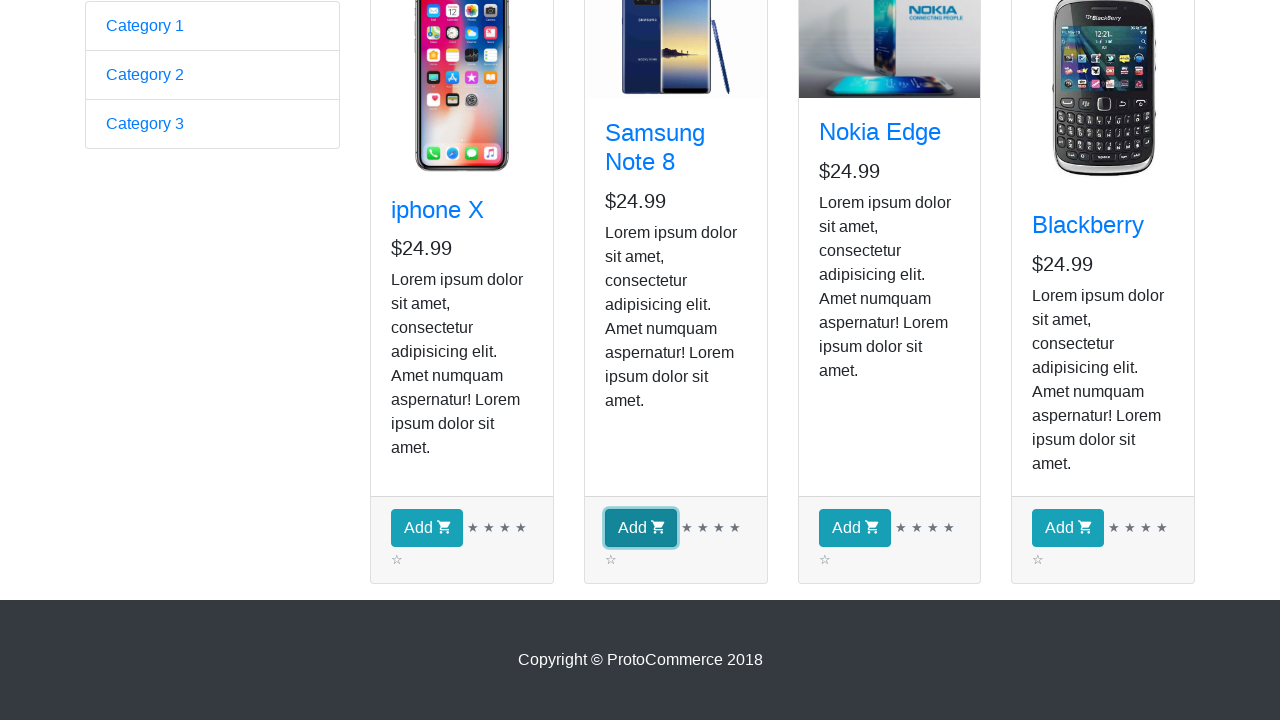

Clicked Add button for product 4 of 4 at (1068, 528) on app-card >> nth=3 >> internal:role=button[name="Add"i]
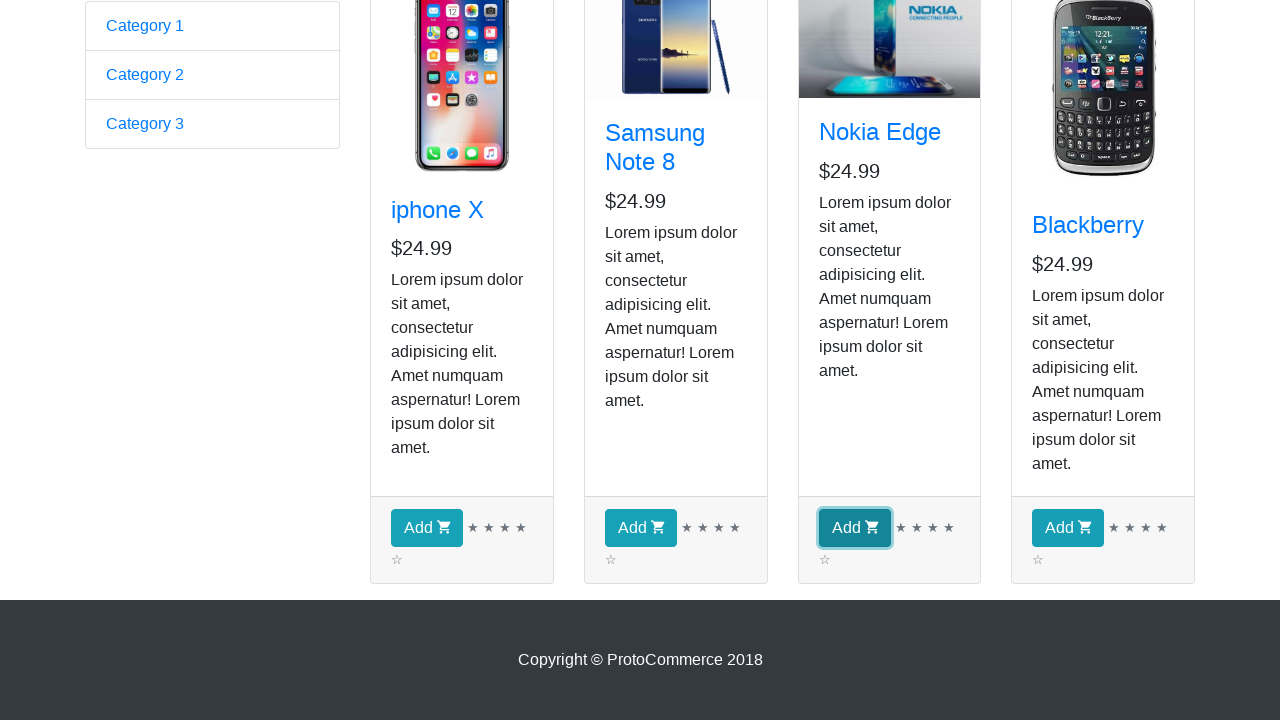

Clicked Checkout button to proceed to cart review at (1136, 109) on .nav-link.btn.btn-primary
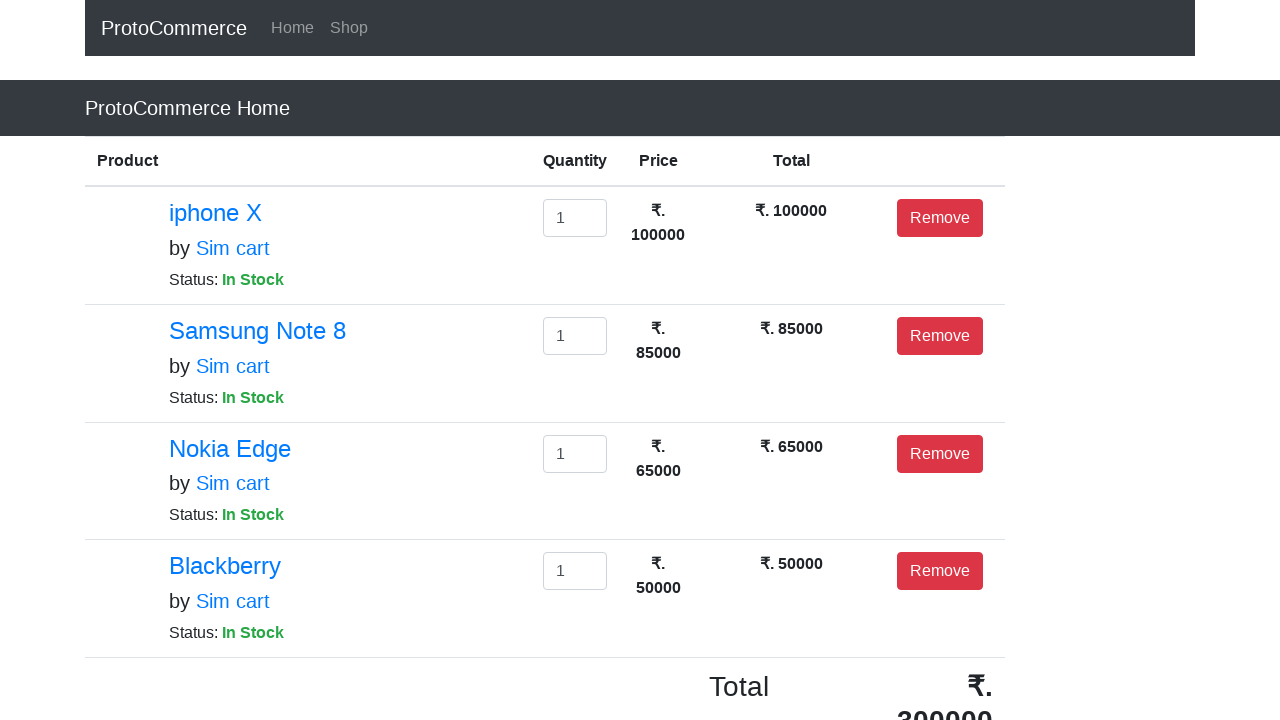

Verified all 4 products appear in checkout page
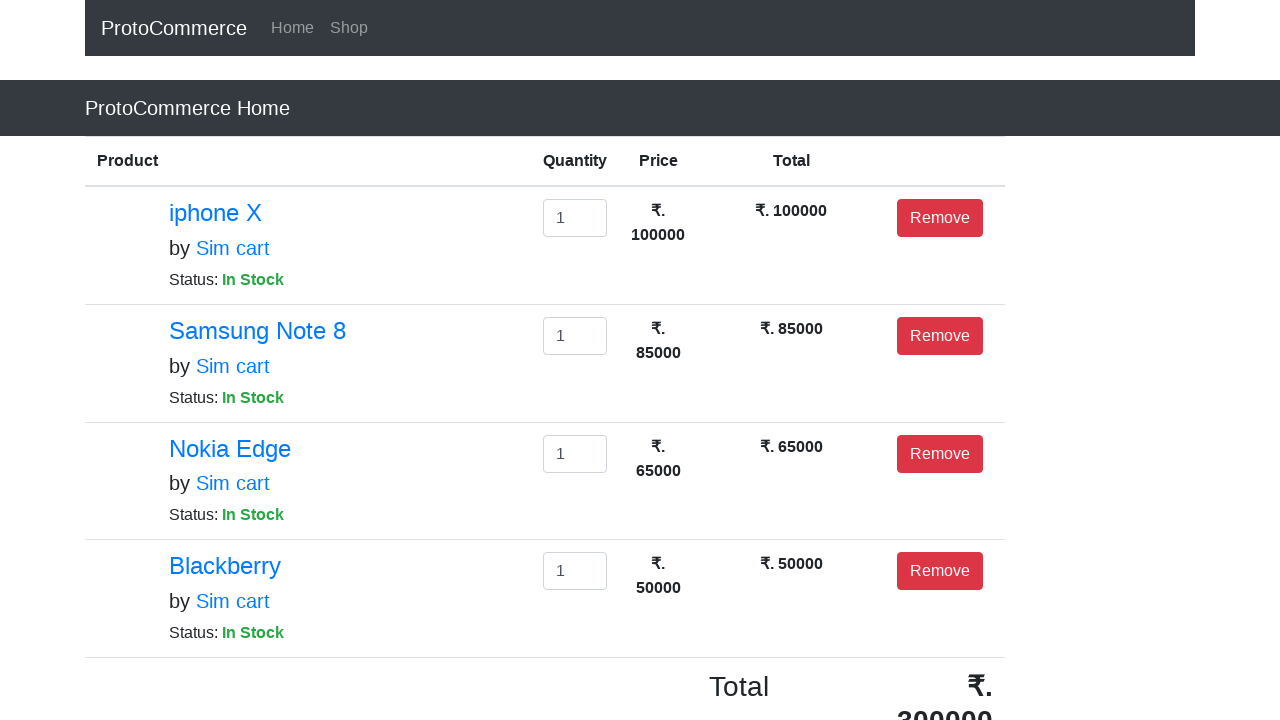

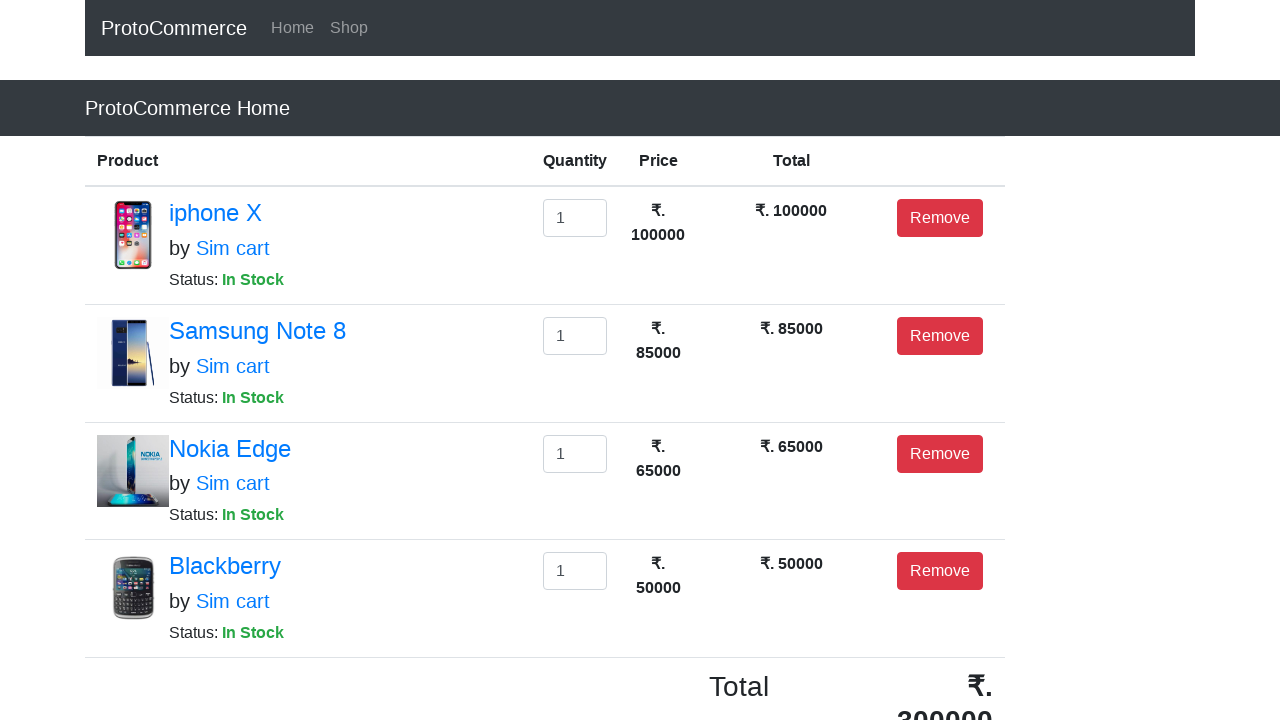